Tests the autosuggest/autocomplete country dropdown by typing a partial country name and selecting a matching option from the suggestions list

Starting URL: https://rahulshettyacademy.com/dropdownsPractise/

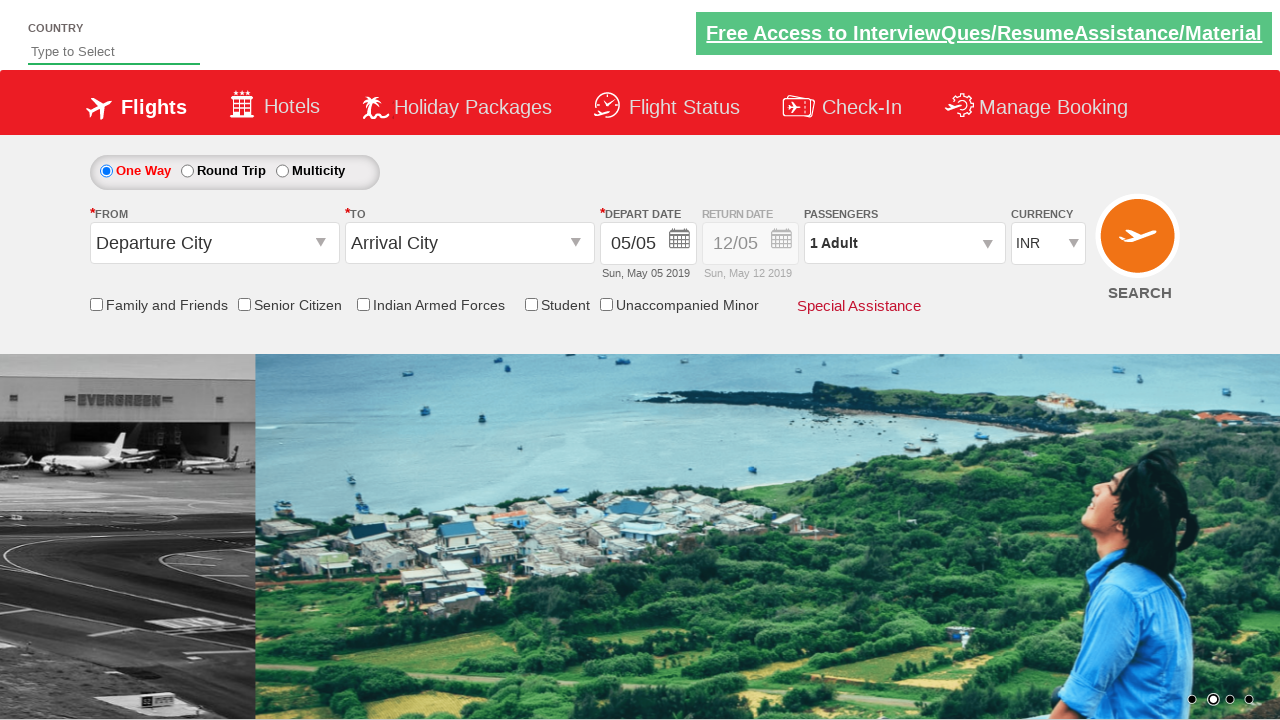

Typed 'Ind' in the autosuggest country field on #autosuggest
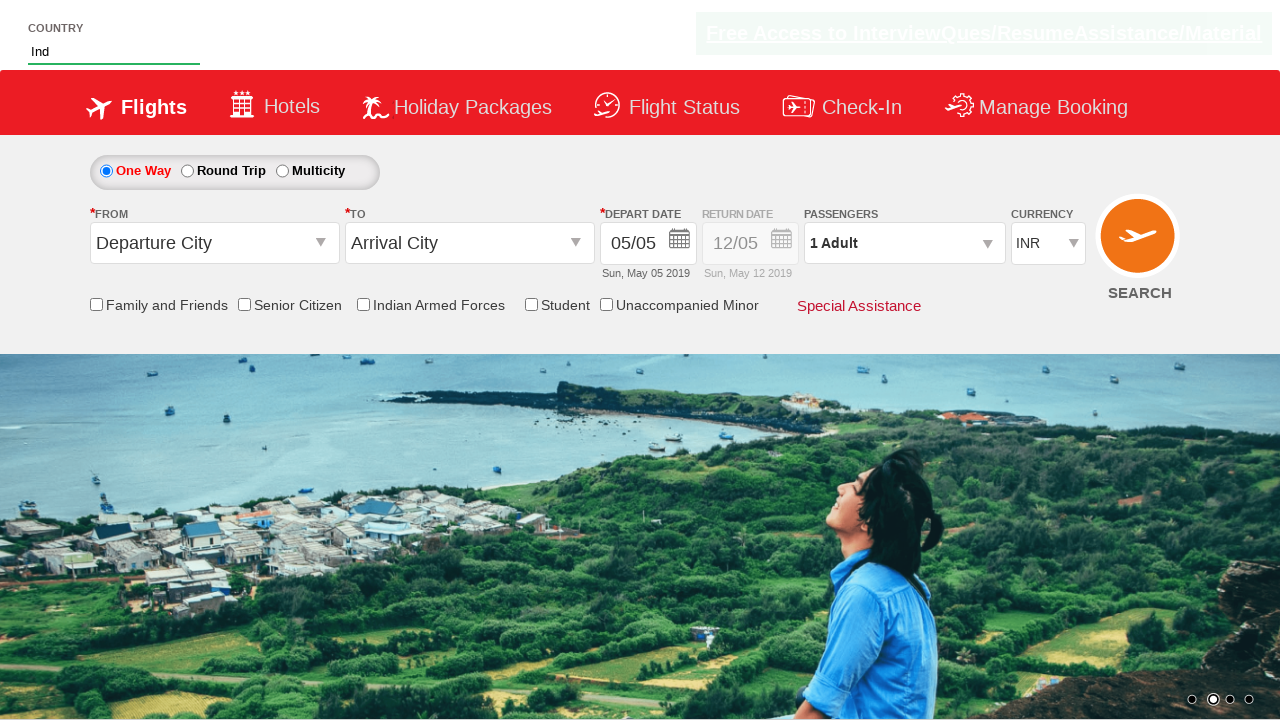

Autocomplete suggestions list appeared
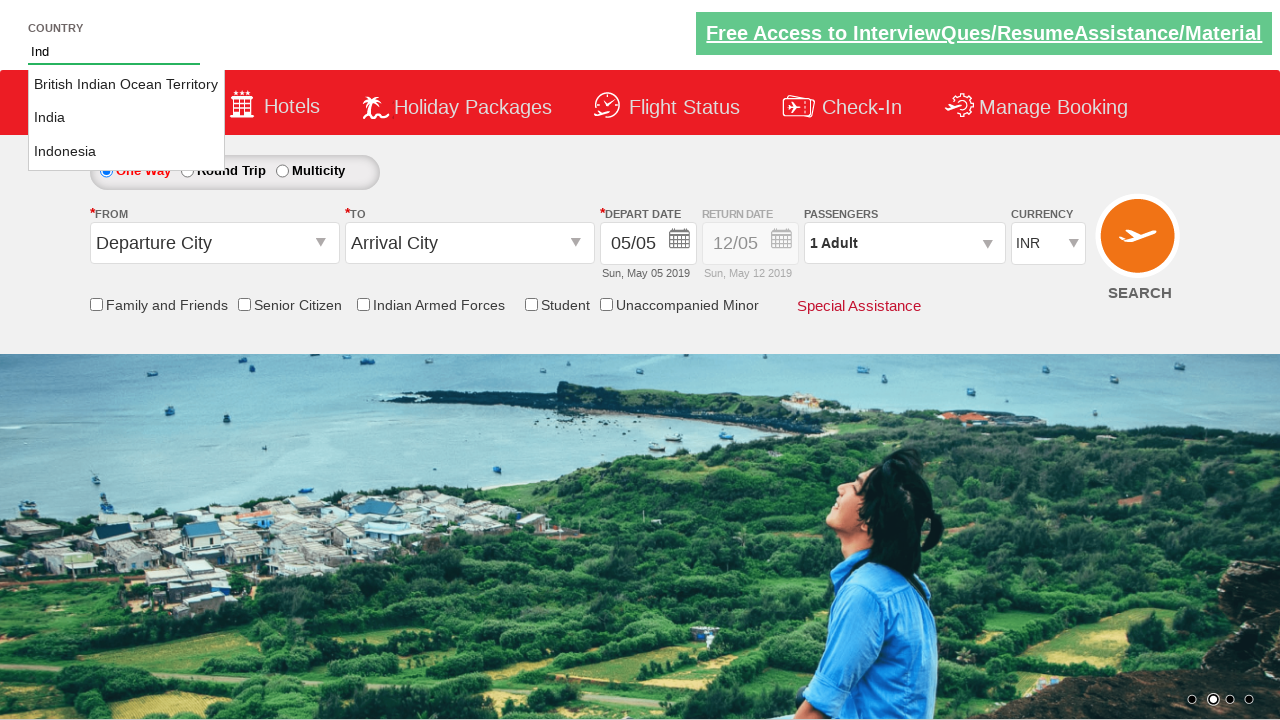

Selected 'Indonesia' from the dropdown suggestions at (126, 152) on li.ui-menu-item a:has-text('Indonesia')
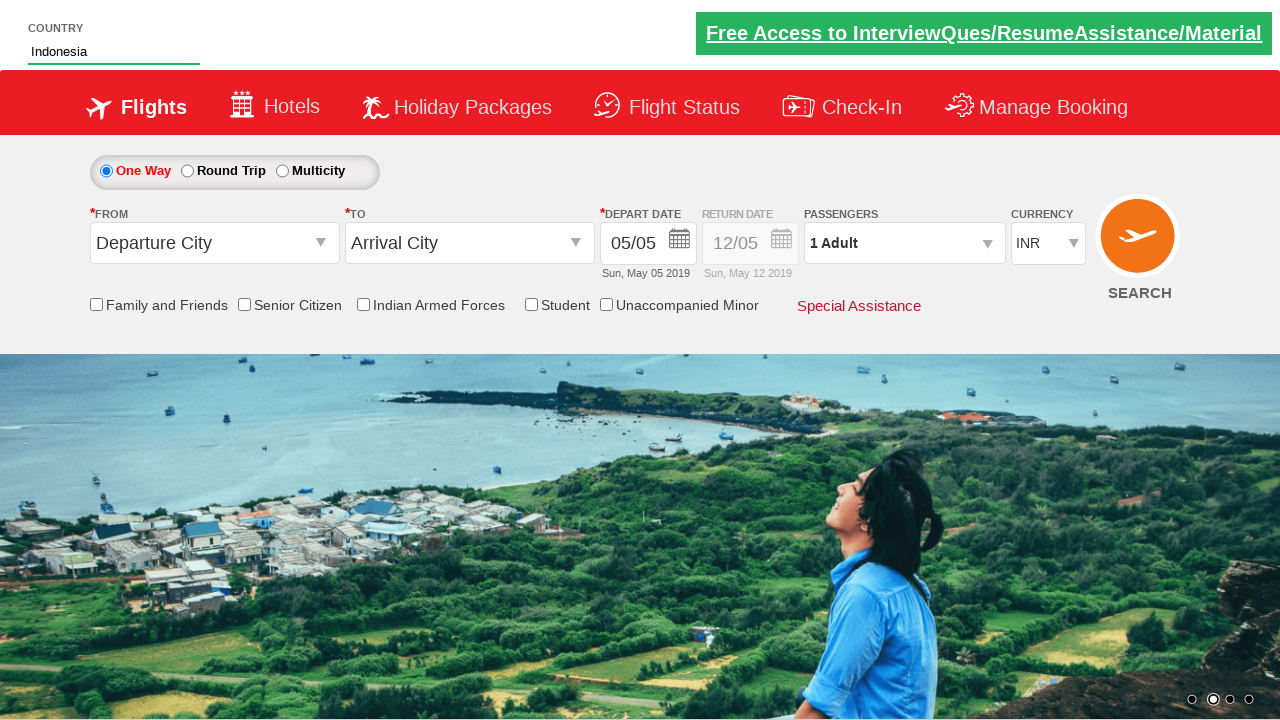

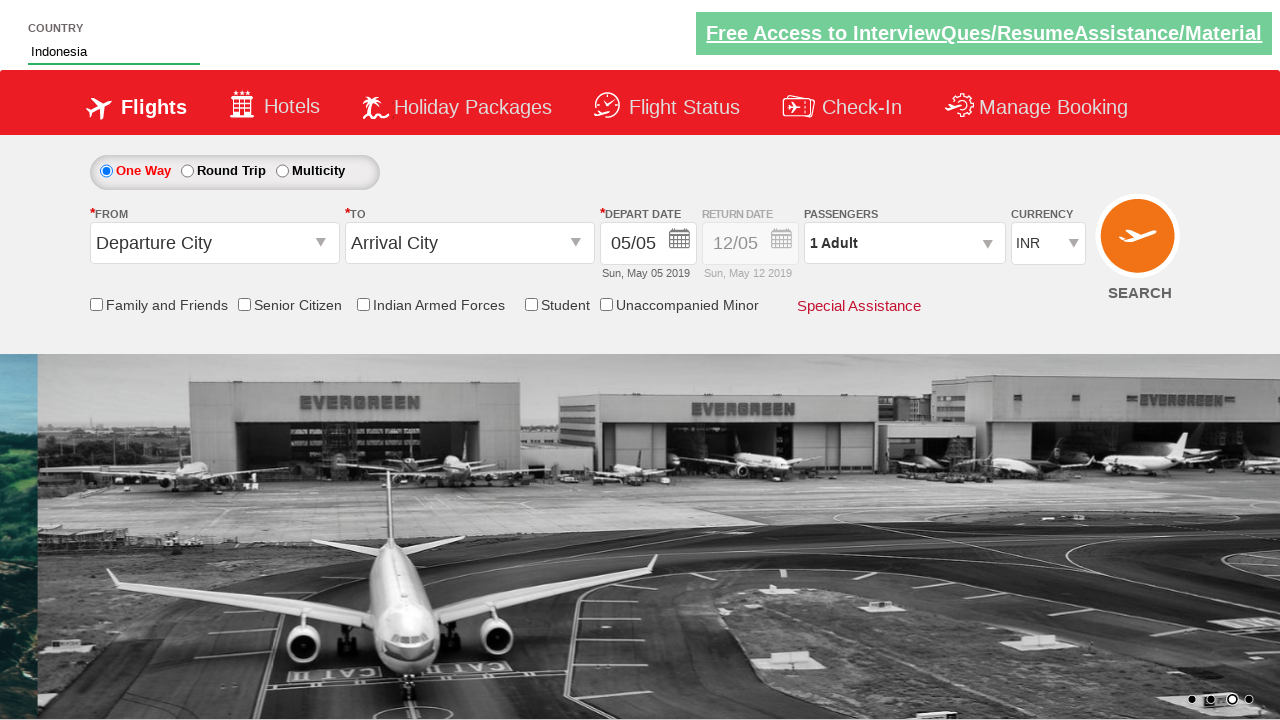